Tests double-click button functionality by performing double-click and verifying the message appears.

Starting URL: https://demoqa.com/buttons

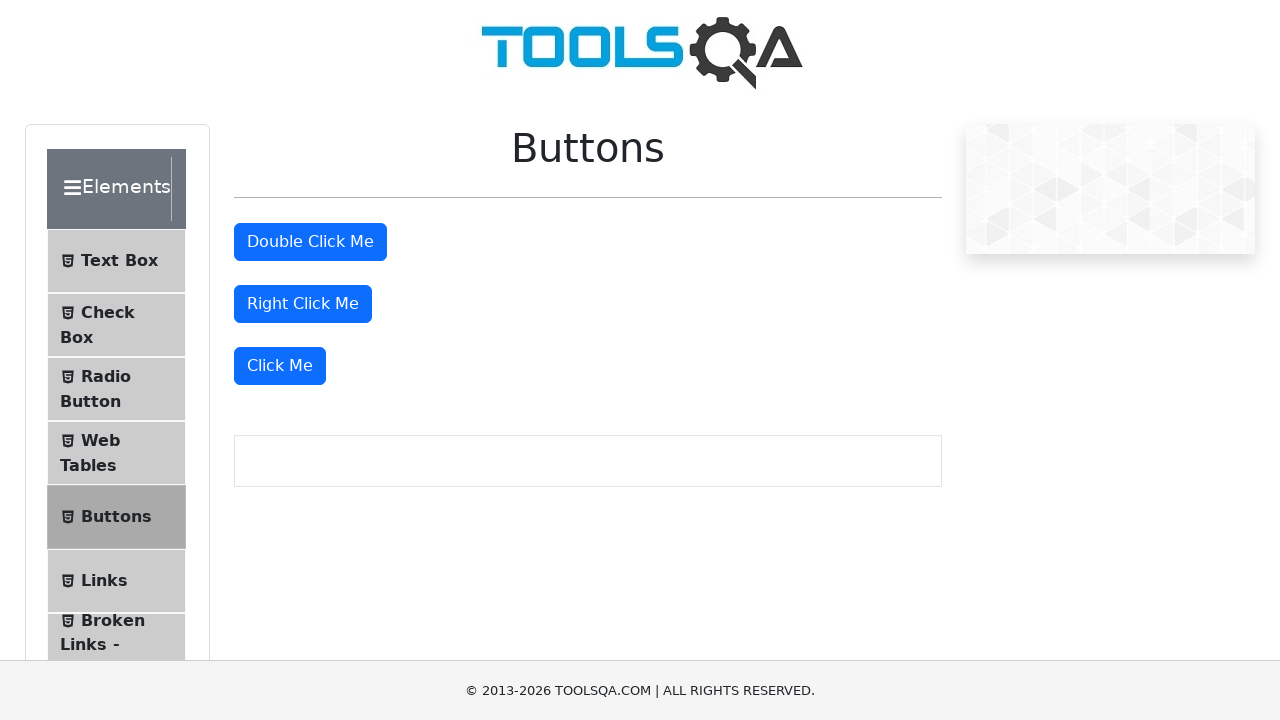

Navigated to https://demoqa.com/buttons
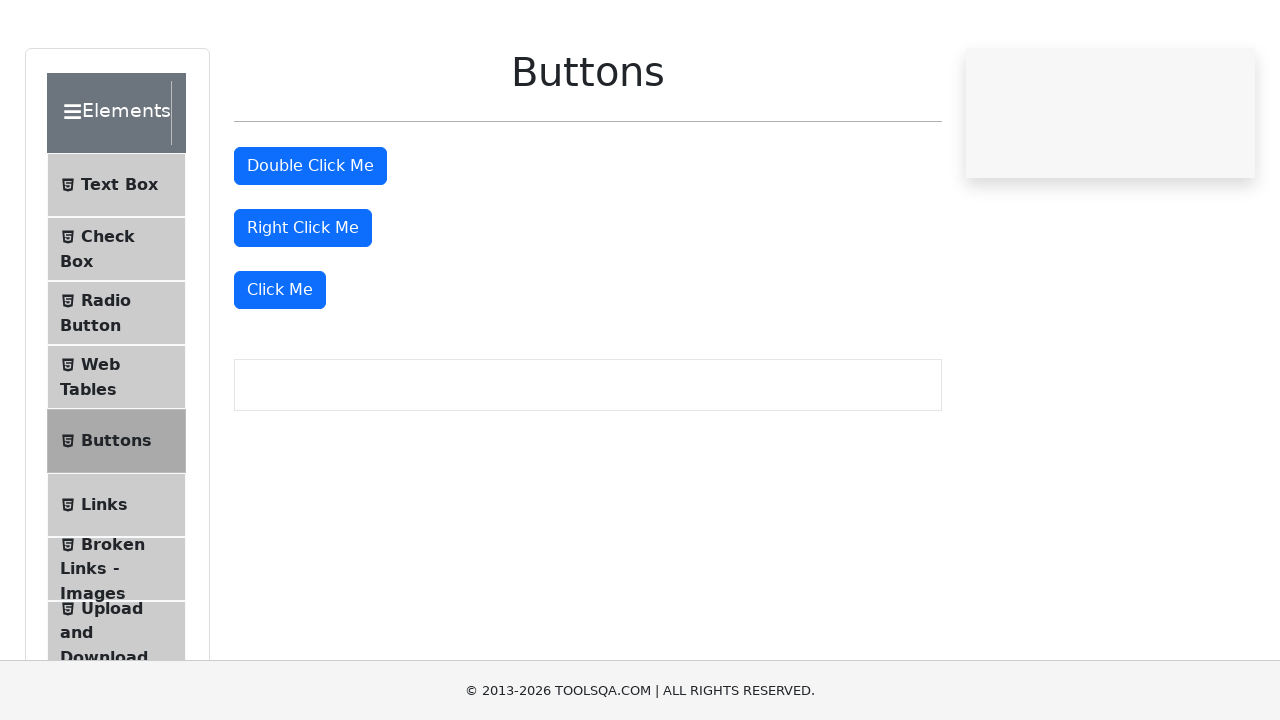

Double-clicked the double-click button at (310, 242) on #doubleClickBtn
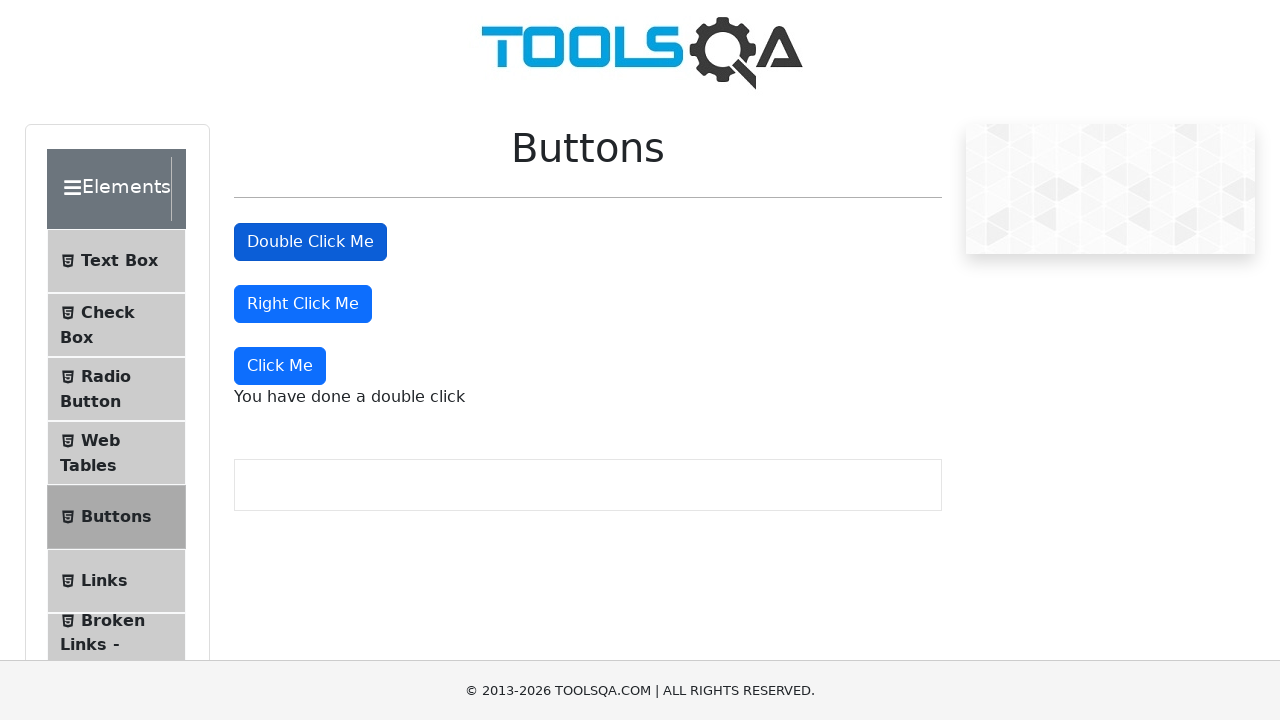

Double-click success message appeared
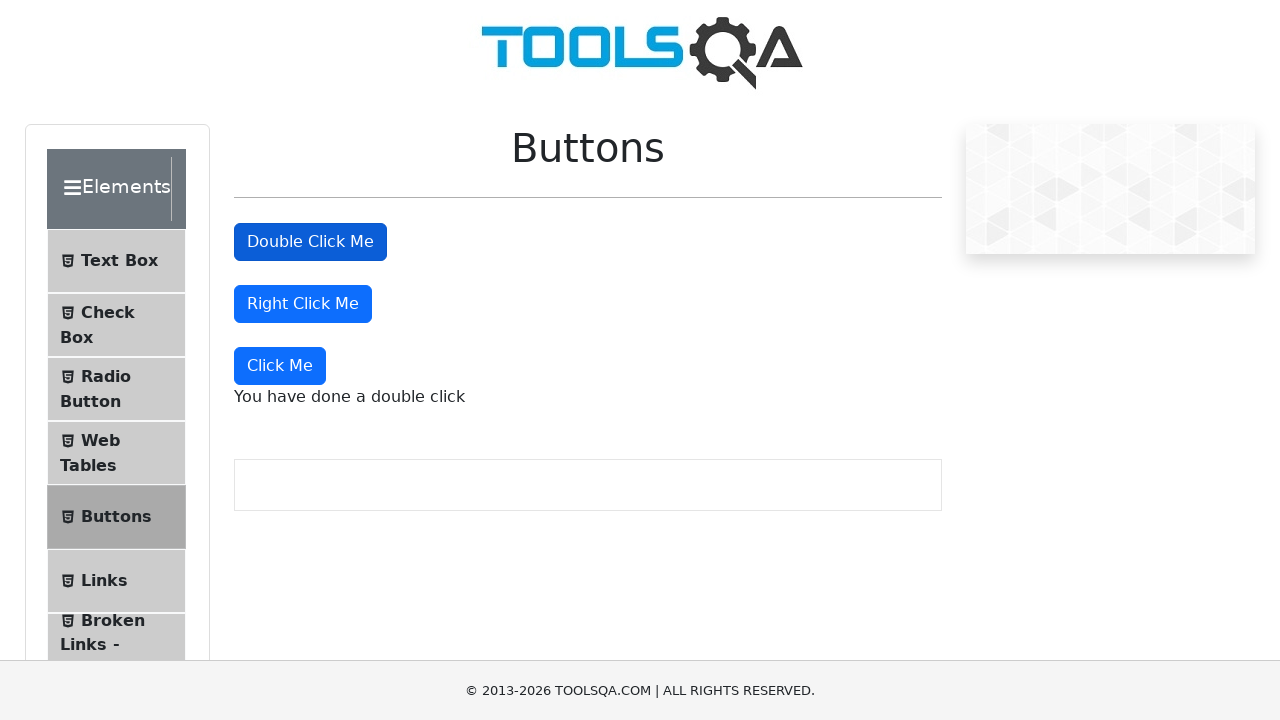

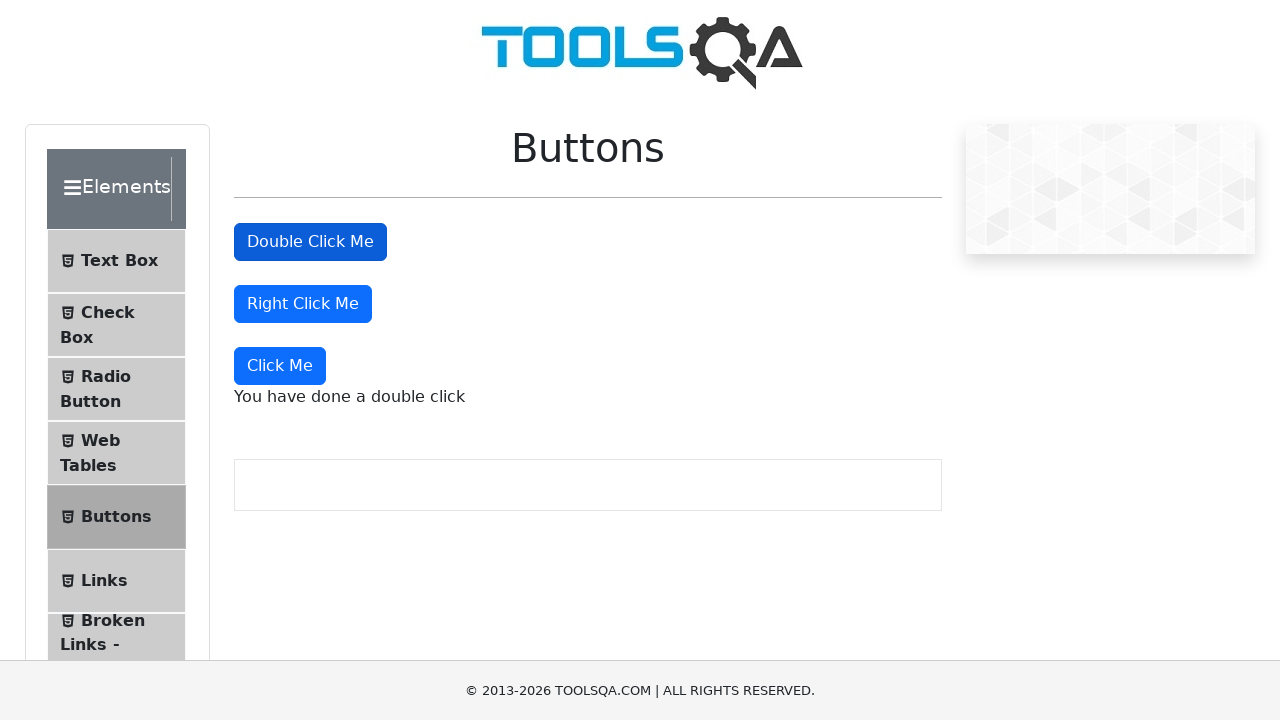